Simple navigation test that opens the Reverb website

Starting URL: http://reverb.com

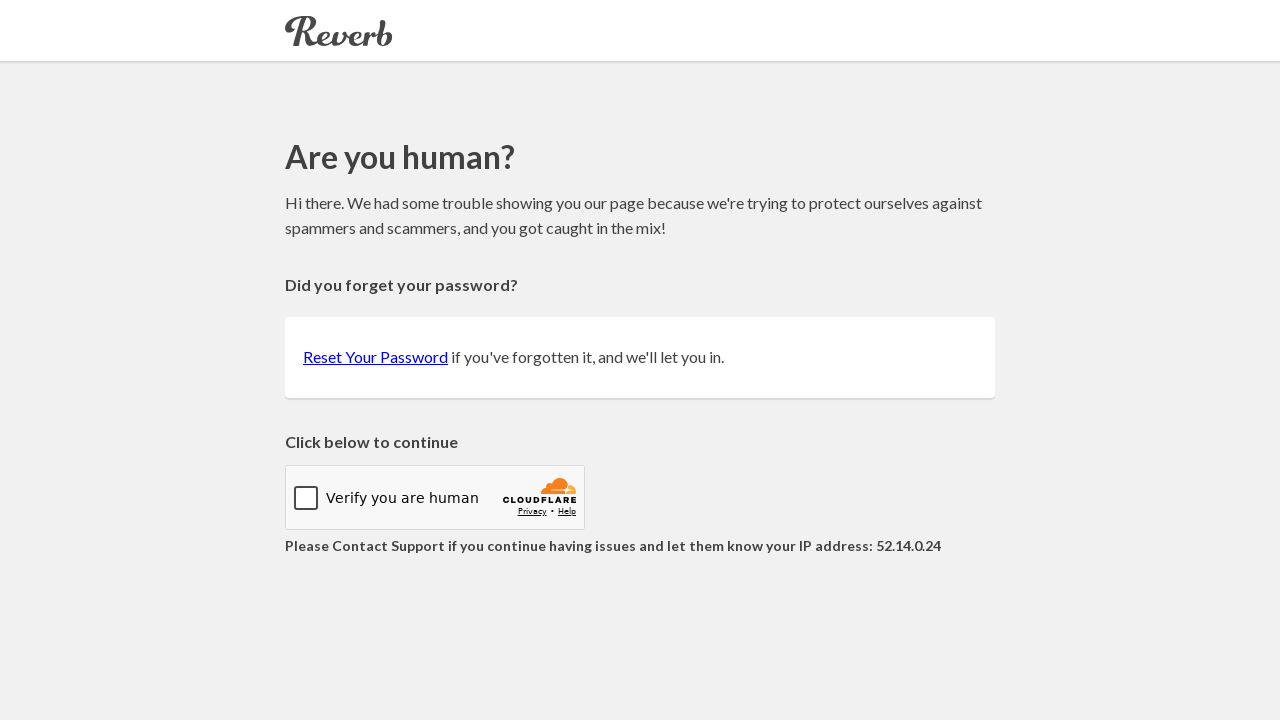

Navigated to Reverb website at http://reverb.com
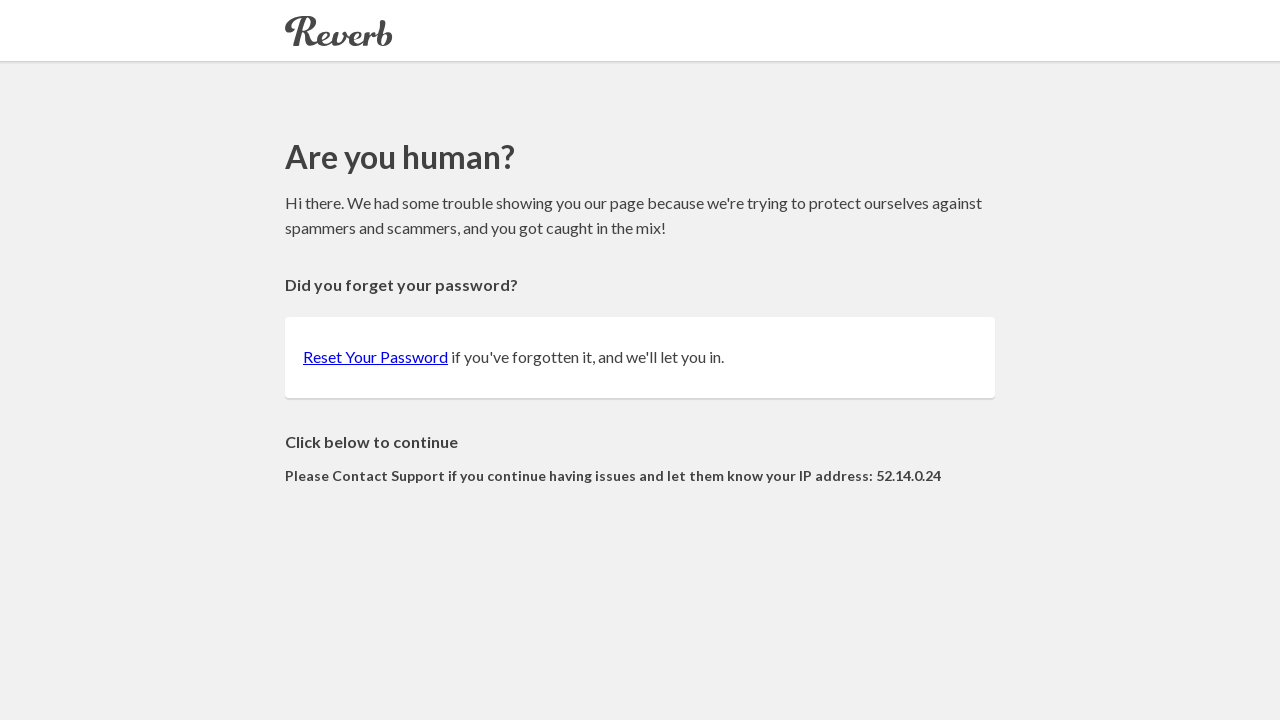

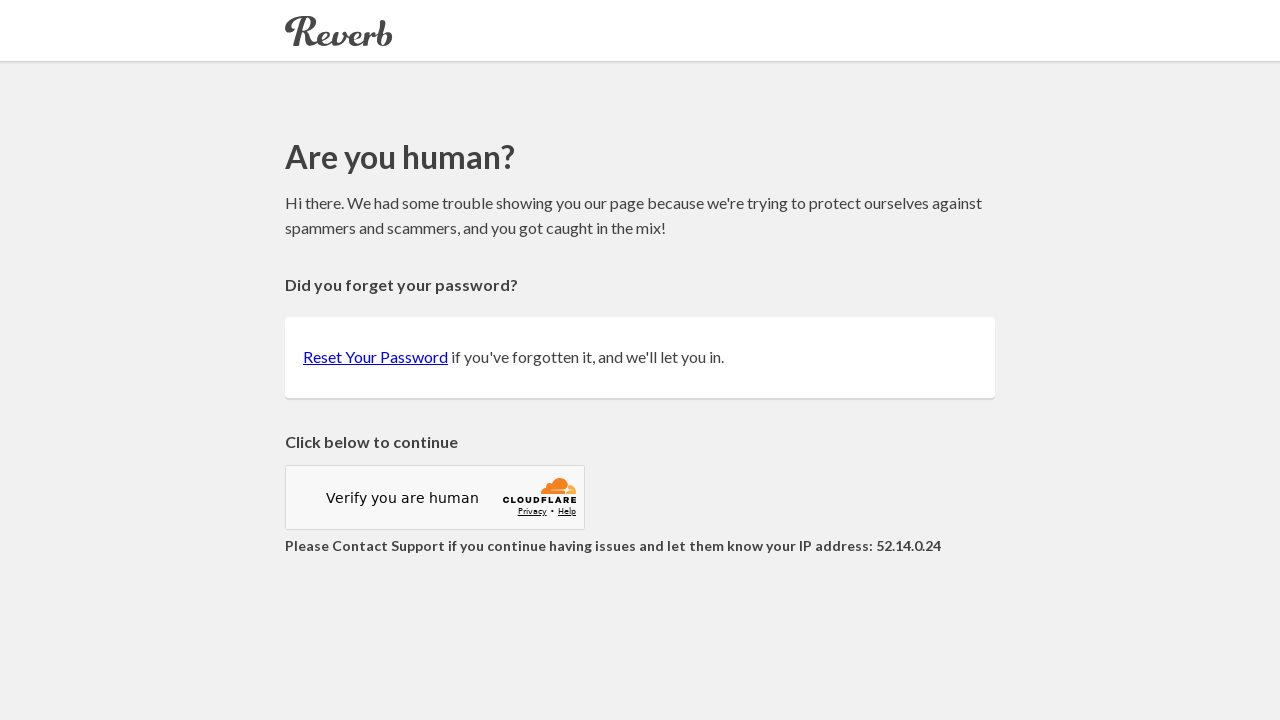